Verifies that the current URL matches the expected OpenCart store URL after navigation

Starting URL: https://naveenautomationlabs.com/opencart/

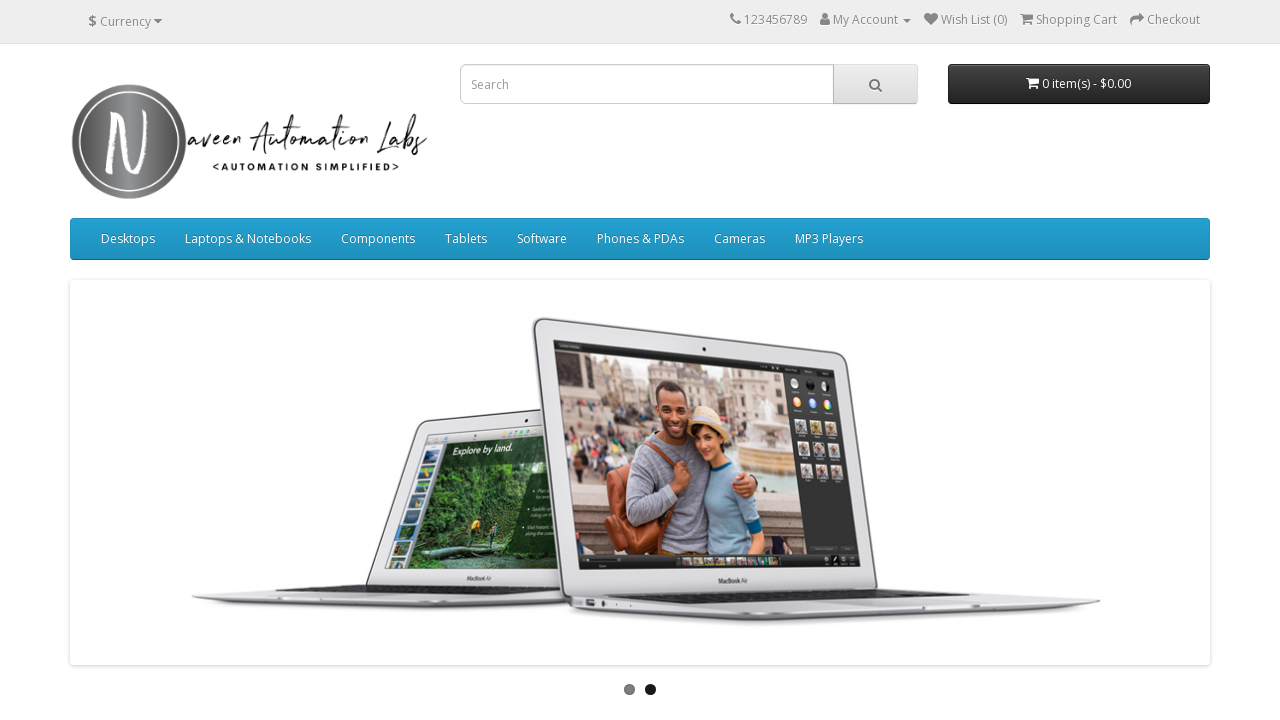

Retrieved current page URL
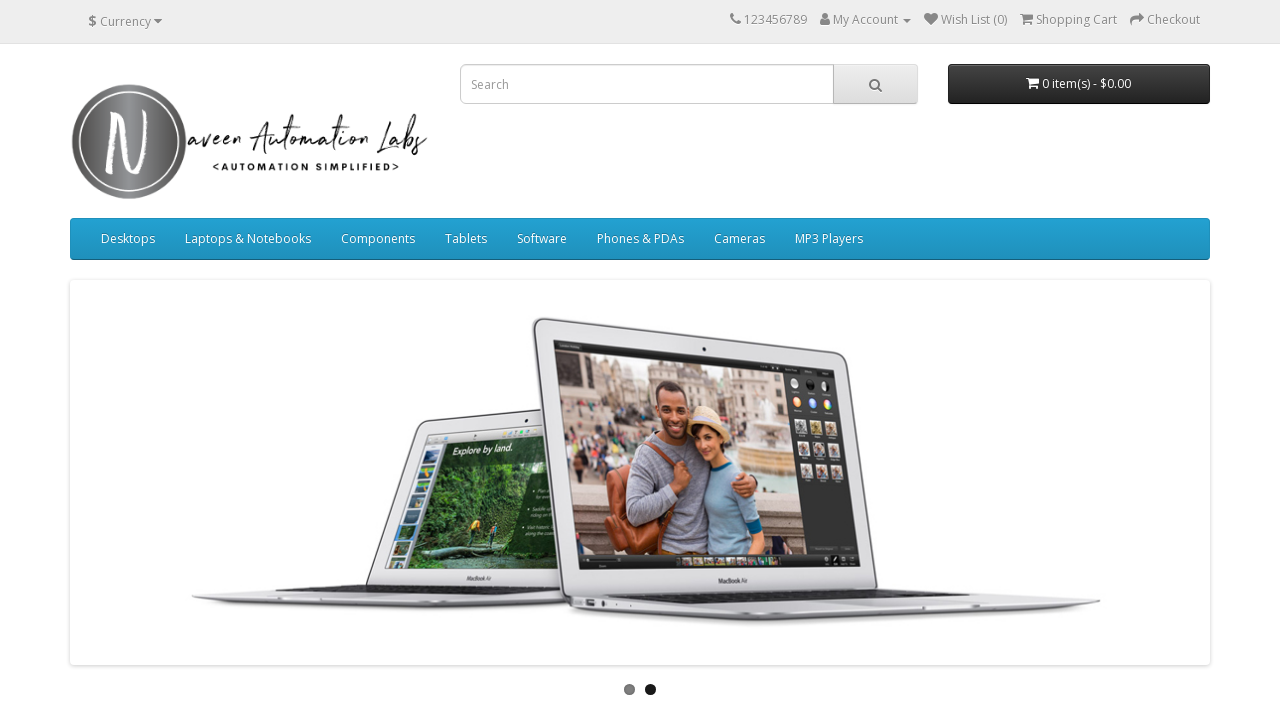

Verified current URL matches expected OpenCart store URL
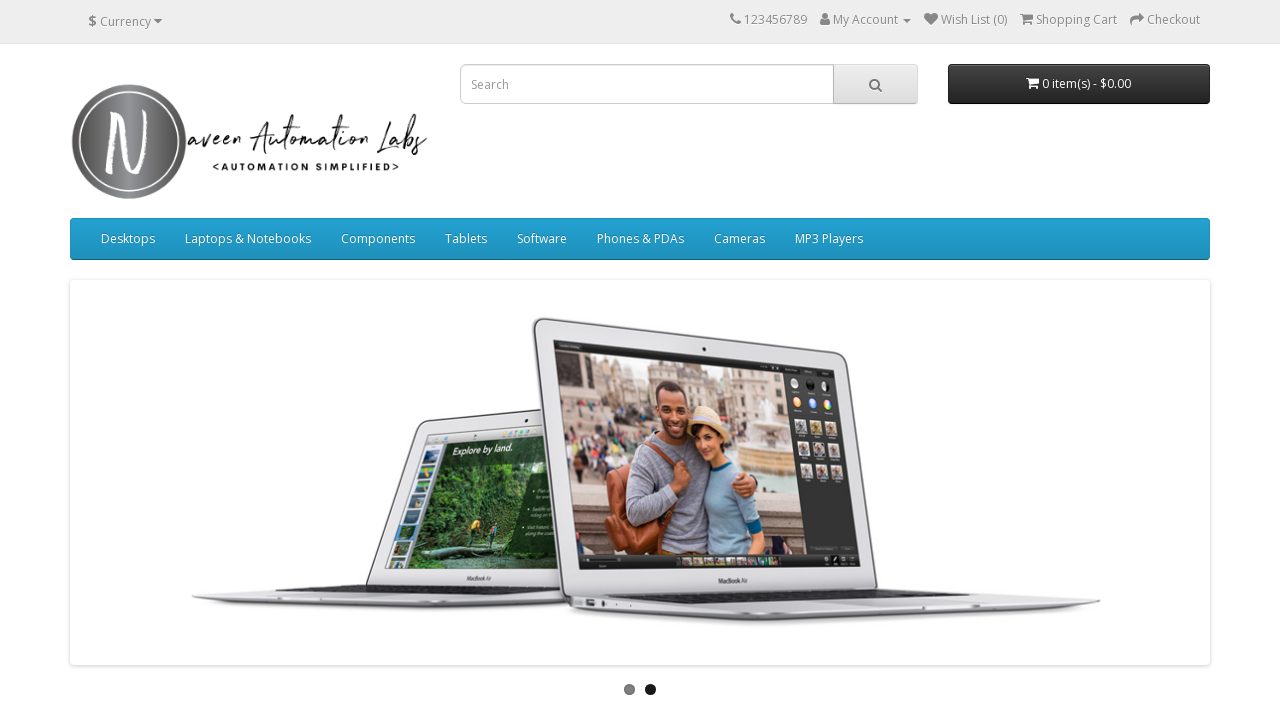

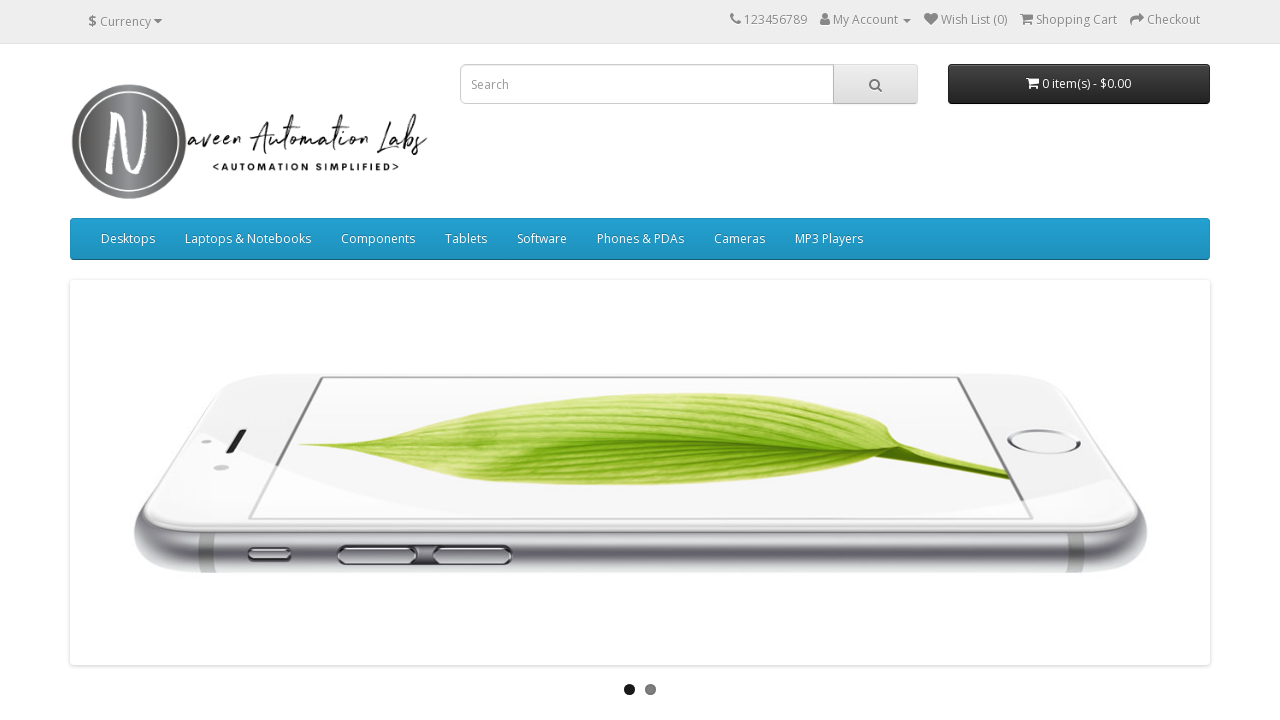